Tests the sort filter functionality by selecting "View Count" option and verifying that the order of results changes

Starting URL: https://xflix-qa.vercel.app/

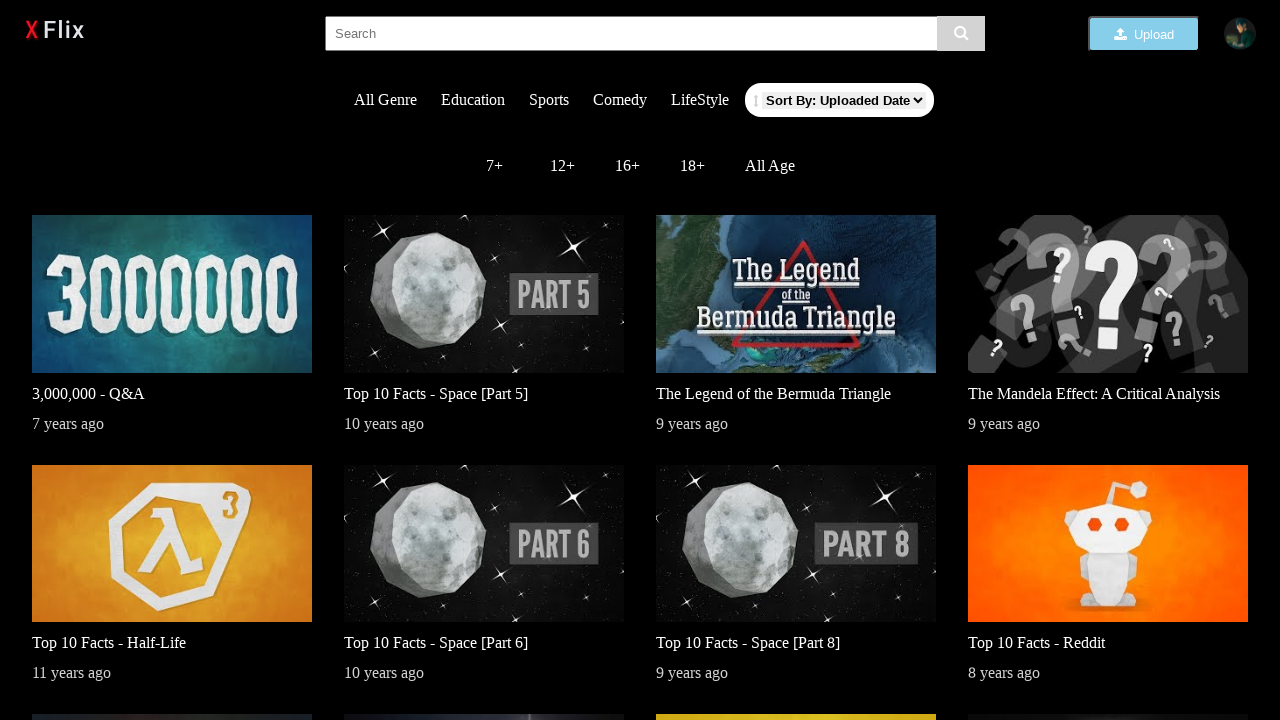

Captured default movies content before applying sort filter
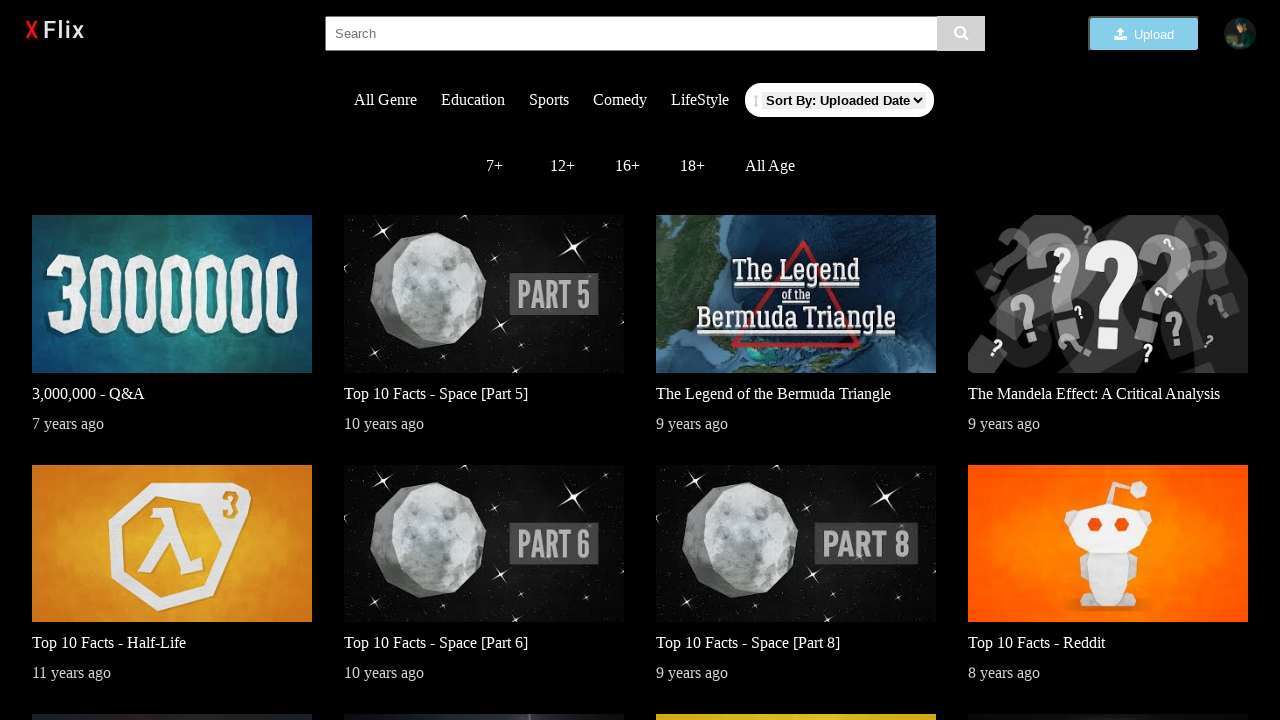

Located the sort filter dropdown element
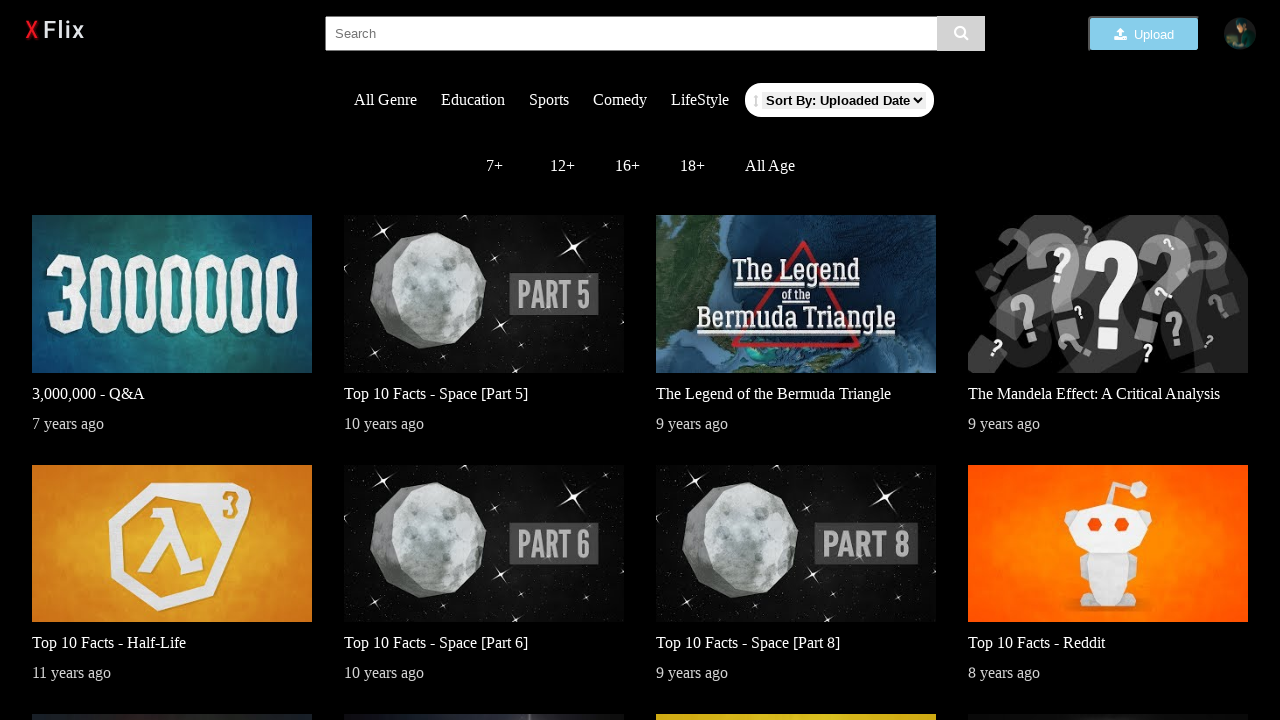

Waited for 2000 milliseconds before interacting with sort filter
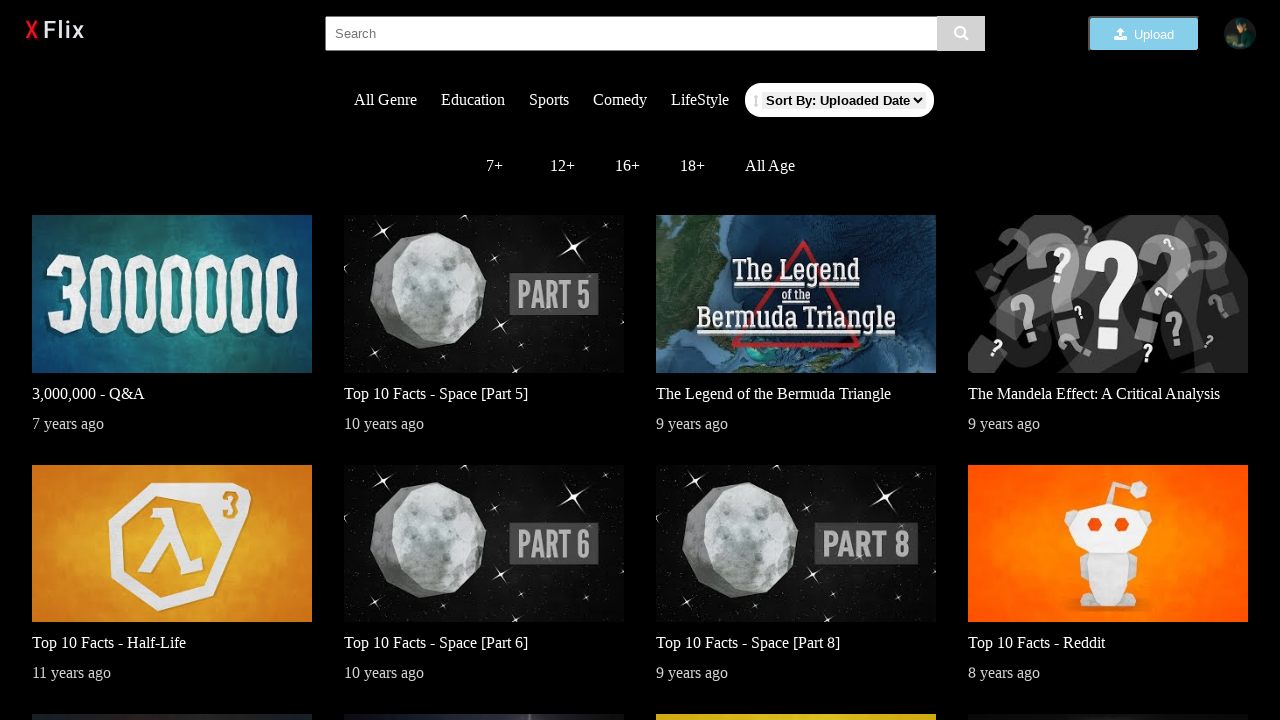

Selected 'Sort By: View Count' option from the sort filter dropdown on xpath=//*[@id='sortBySelect']
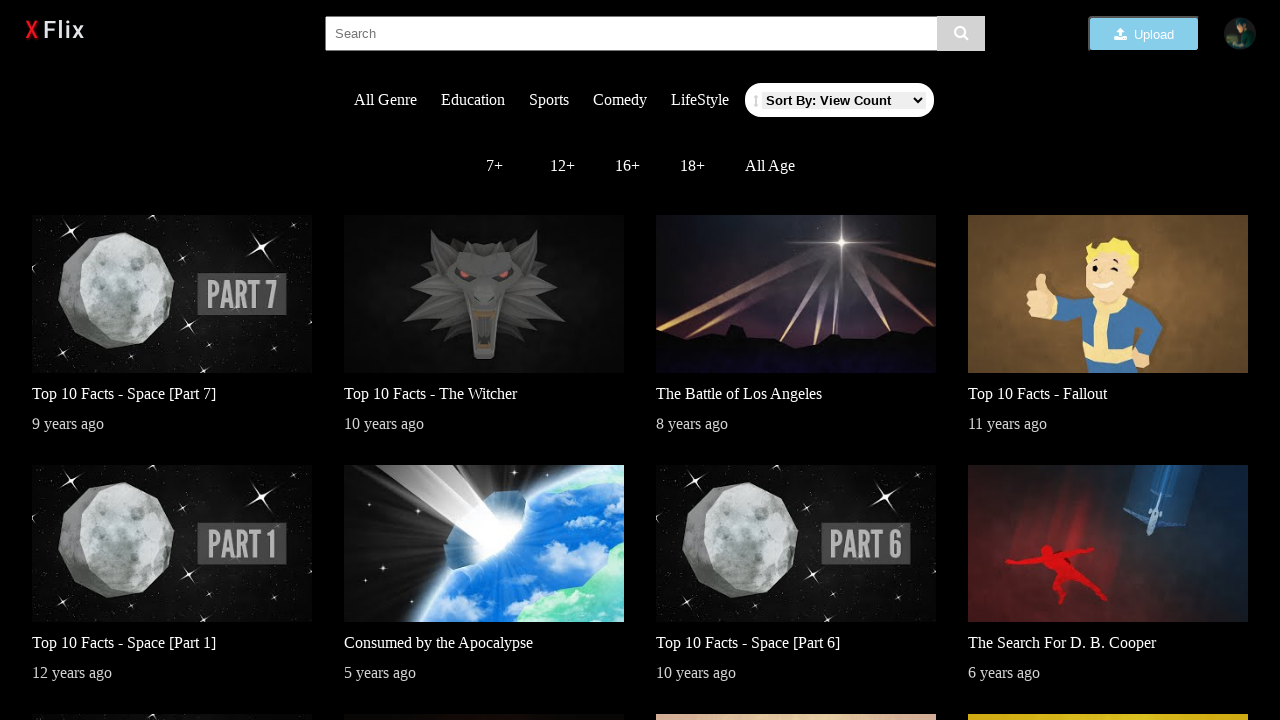

Waited for movies list to be visible after applying sort filter
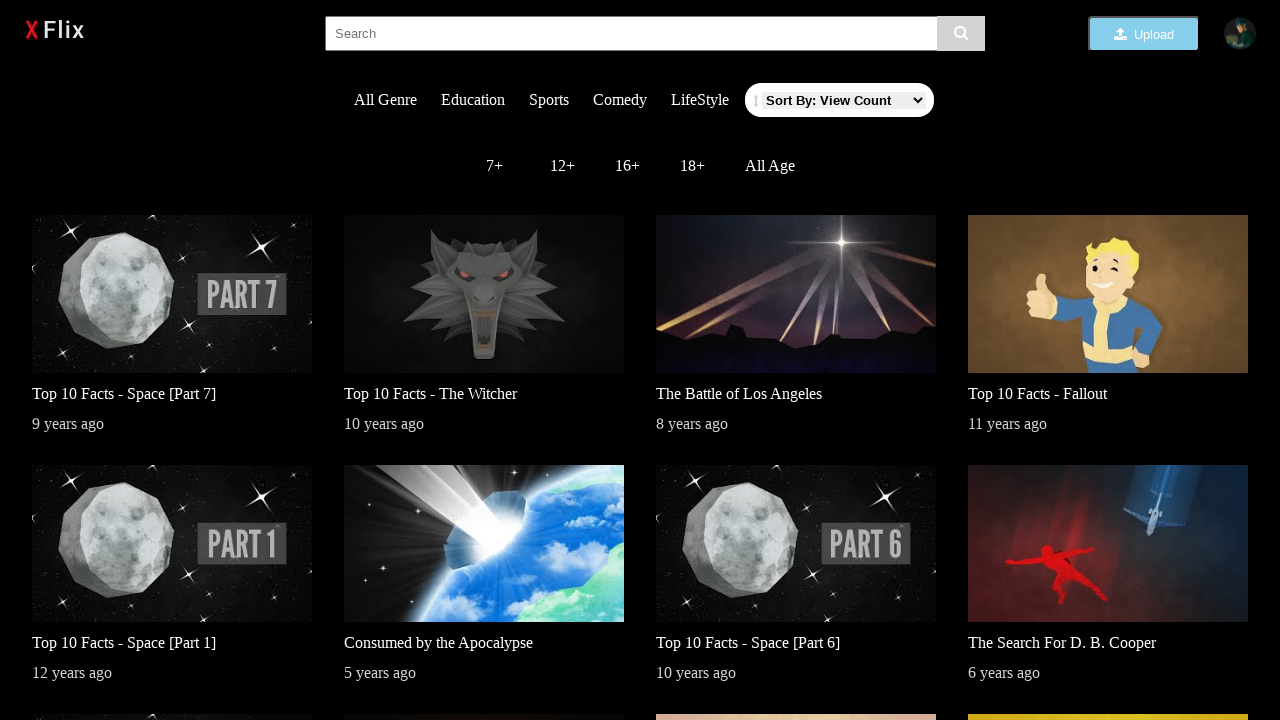

Captured movies content after applying View Count sort filter
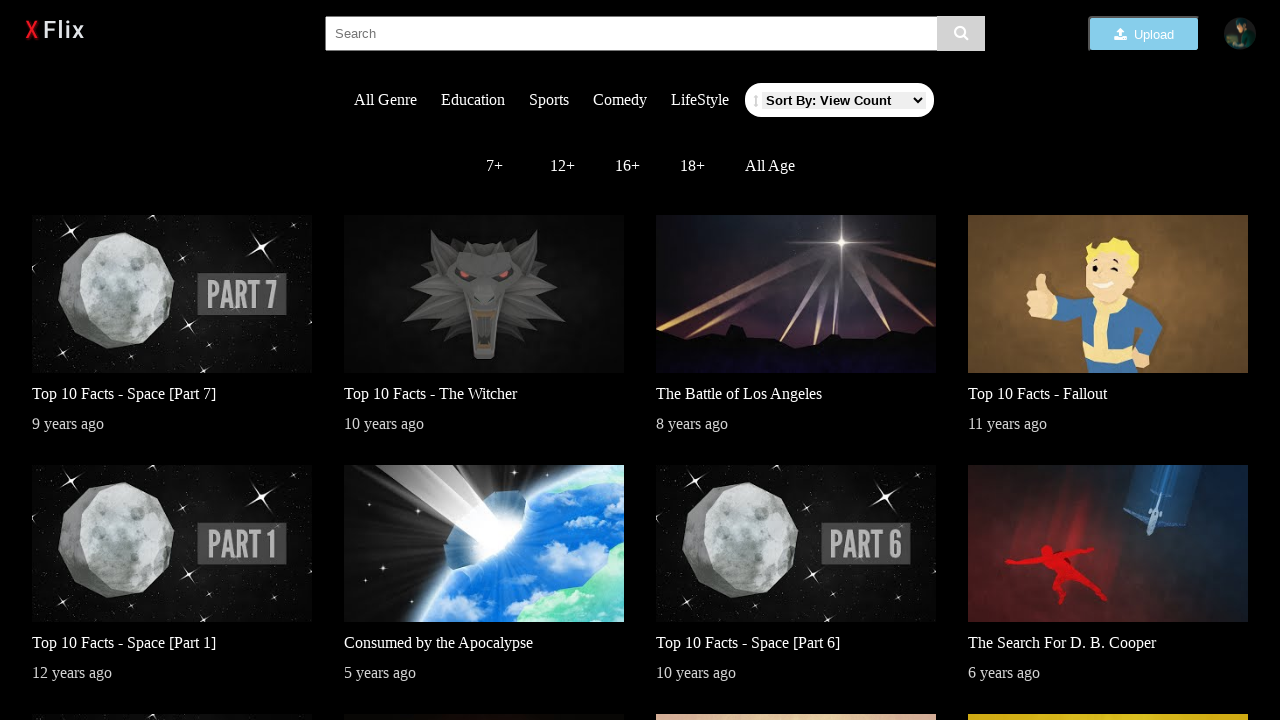

Verified that the sort filter changed the order of results
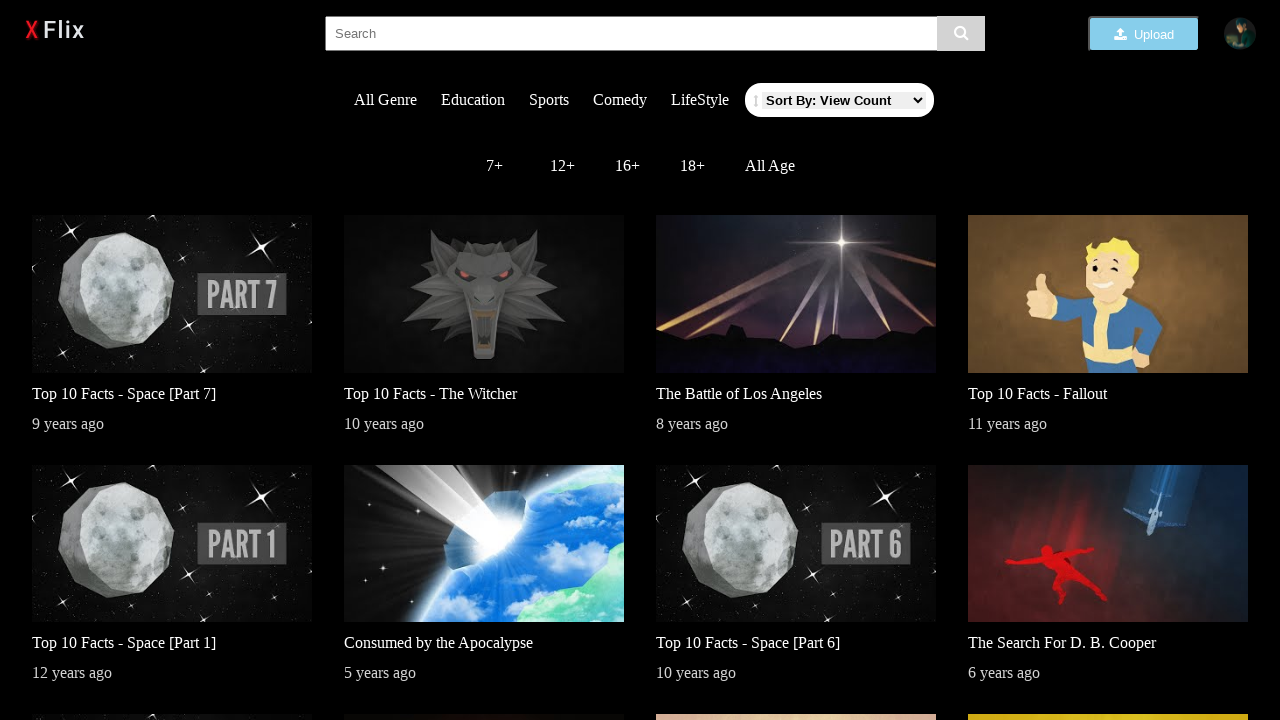

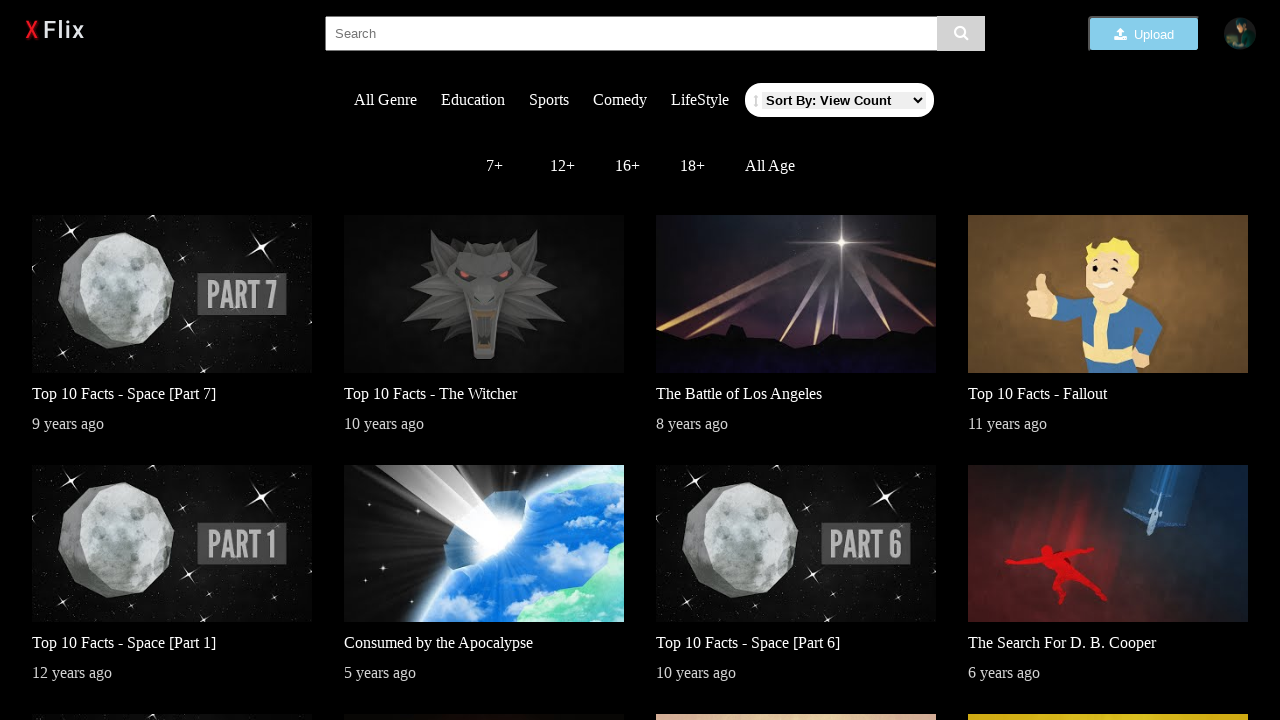